Tests browser navigation by navigating to multiple pages, refreshing, and using browser back button

Starting URL: https://www.epam.com/services

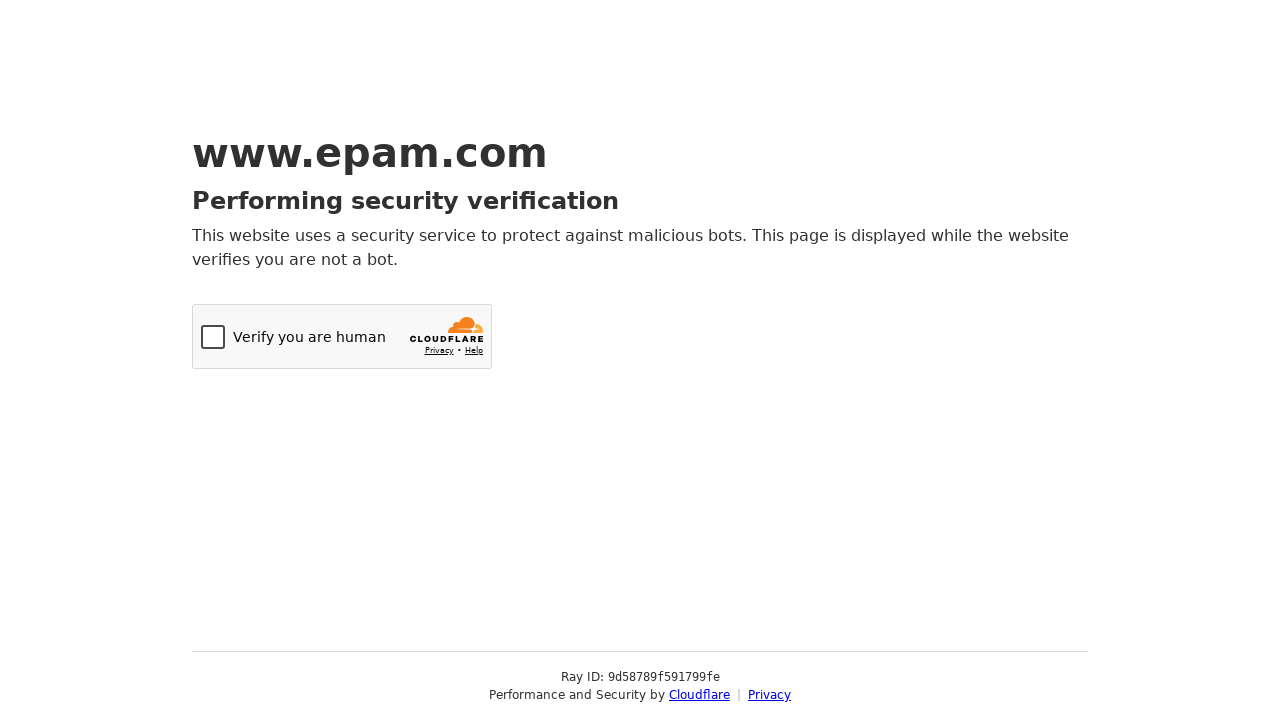

Navigated to Client Work page
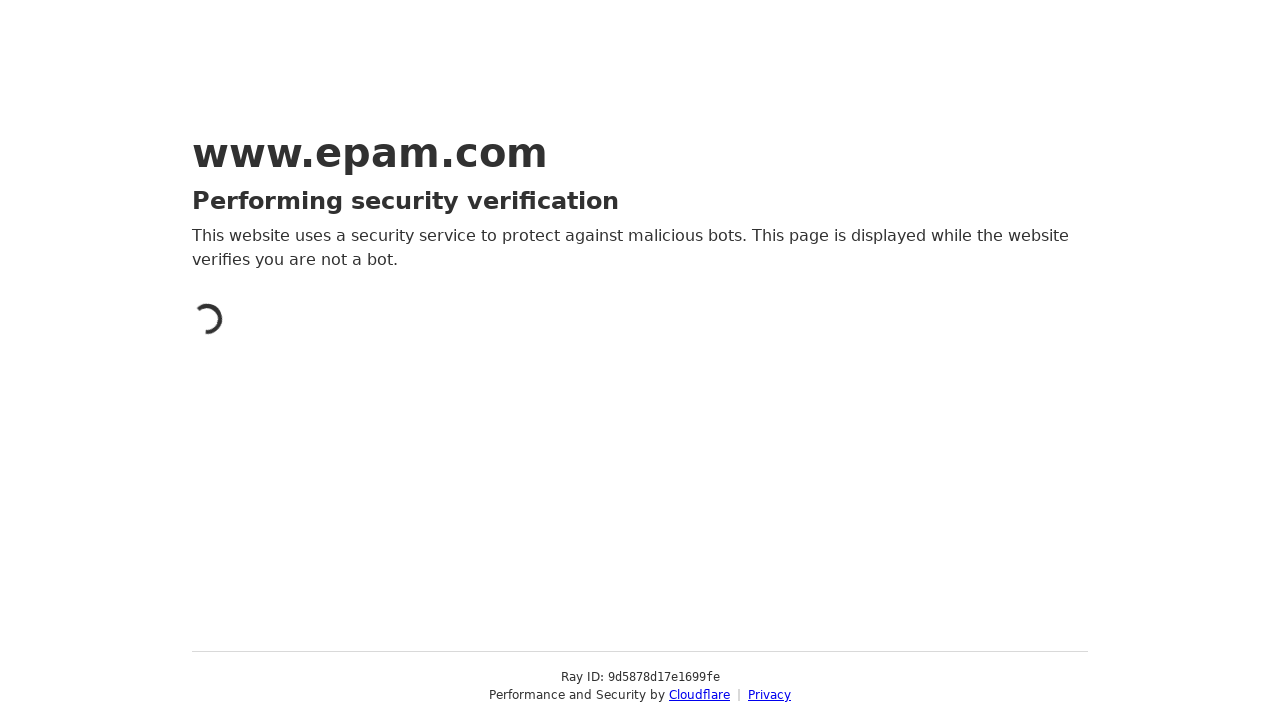

Refreshed the Client Work page
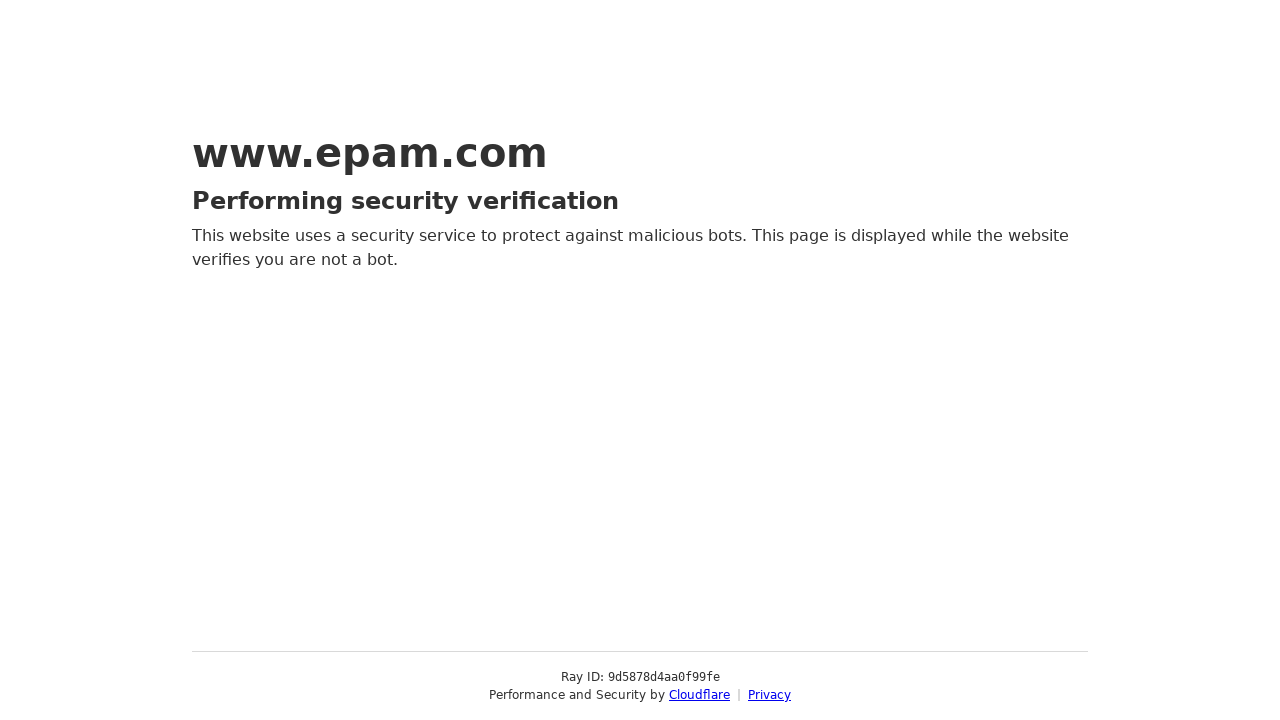

Used browser back button to navigate to previous page
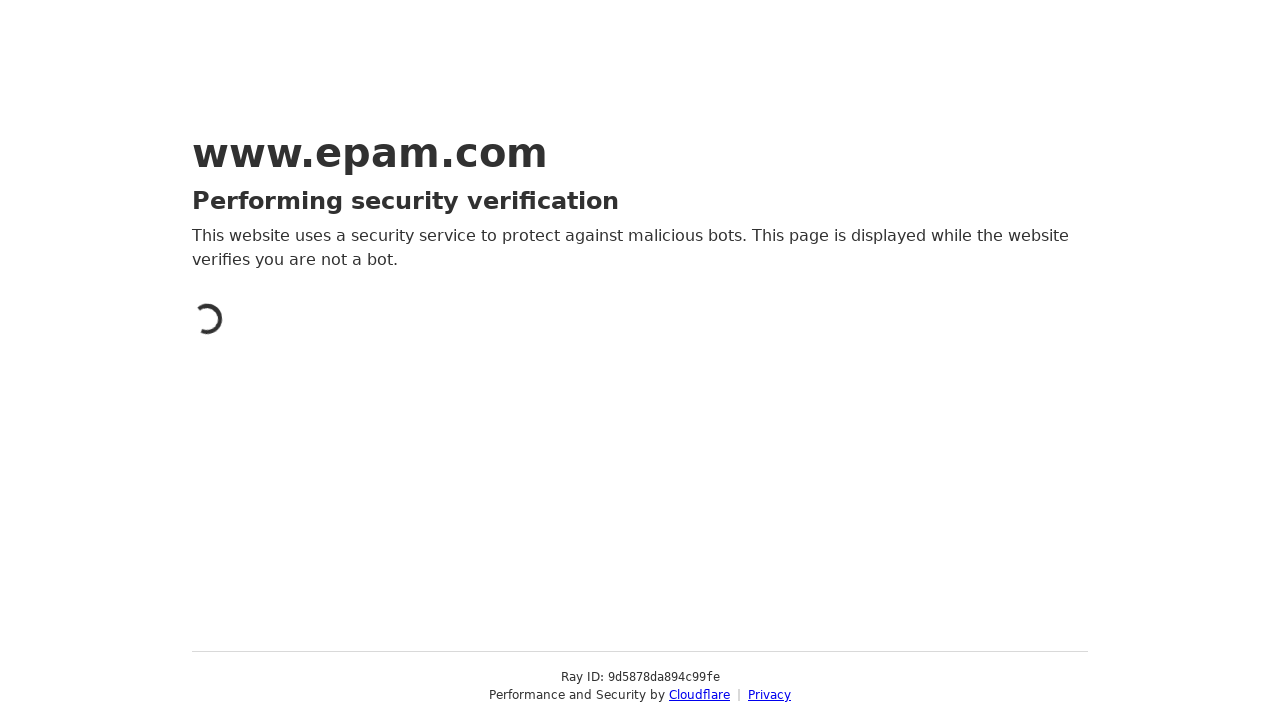

Waited for DOM content loaded after navigating back
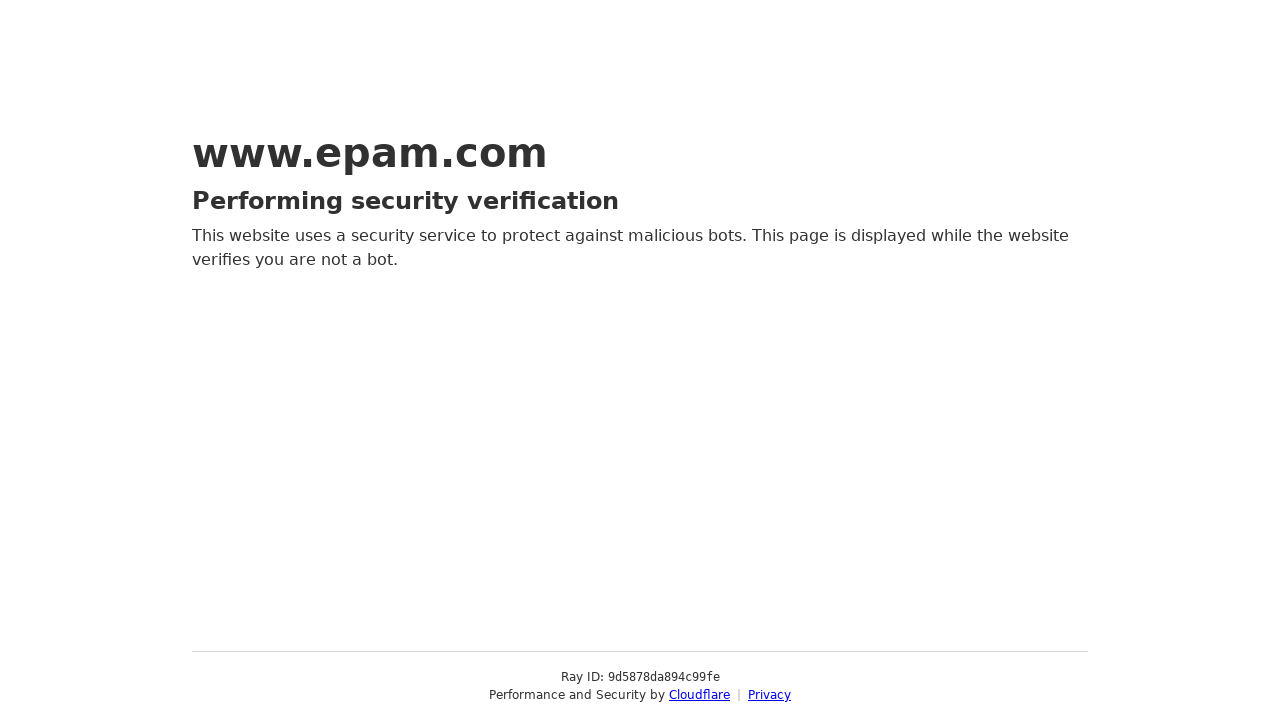

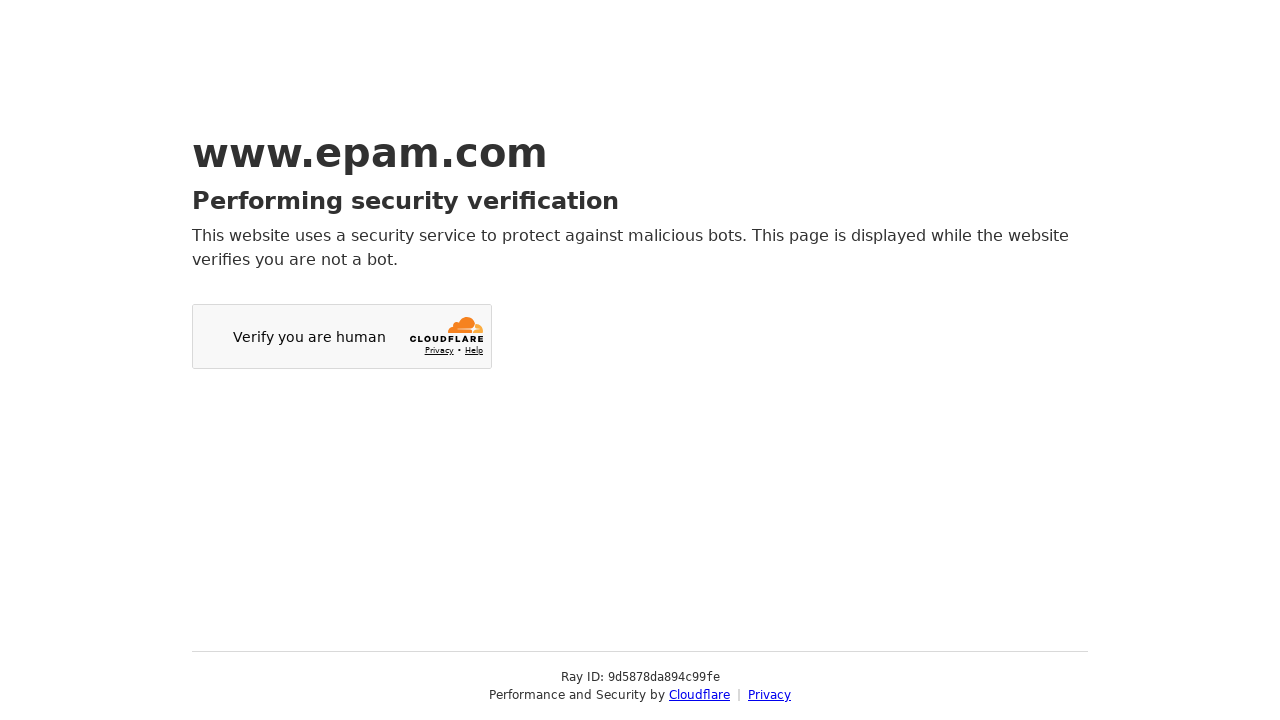